Tests clicking a button identified by its CSS class on the UI Testing Playground's class attribute challenge page

Starting URL: http://uitestingplayground.com/classattr

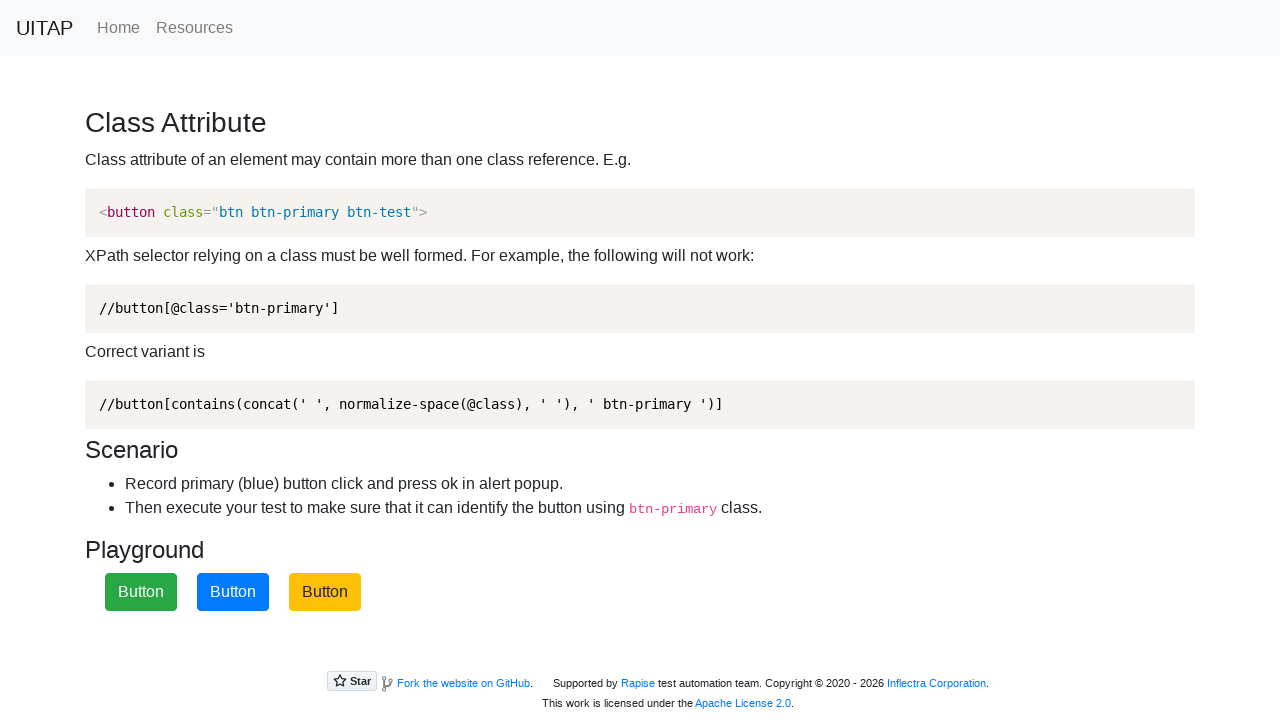

Clicked the blue primary button identified by CSS class on class attribute challenge page at (233, 592) on button.btn-primary
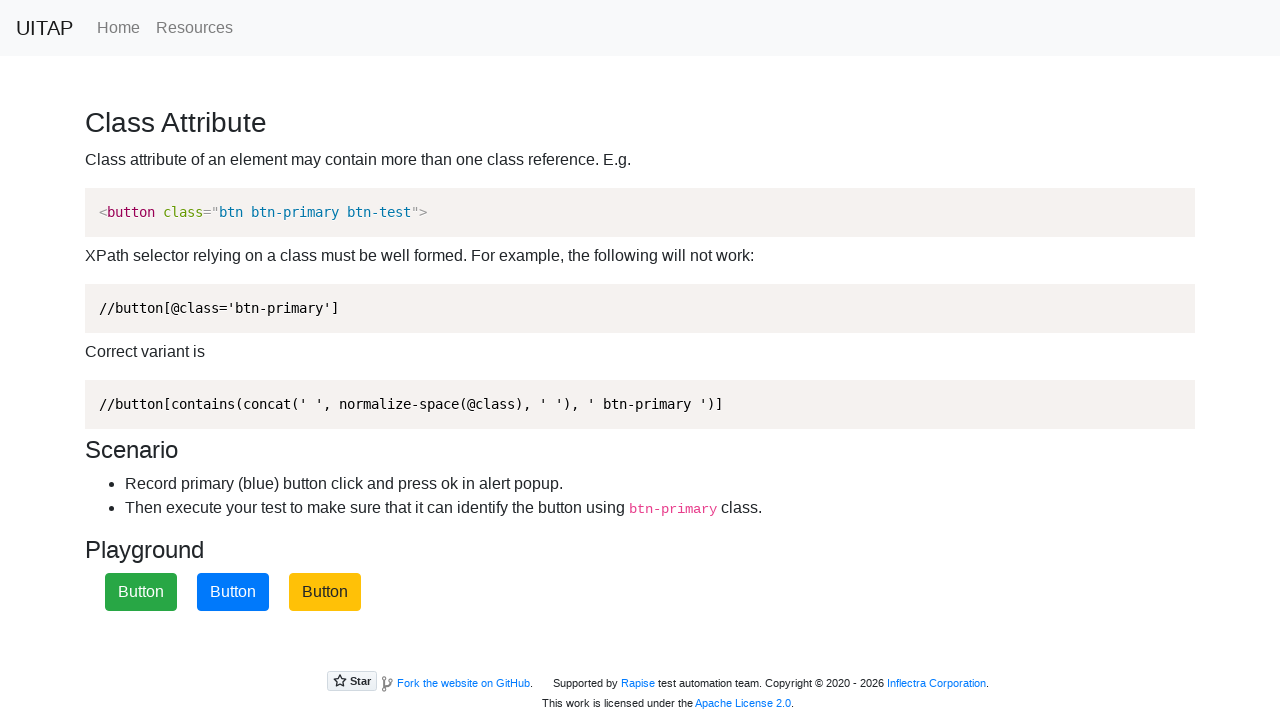

Waited 2 seconds to observe the result after button click
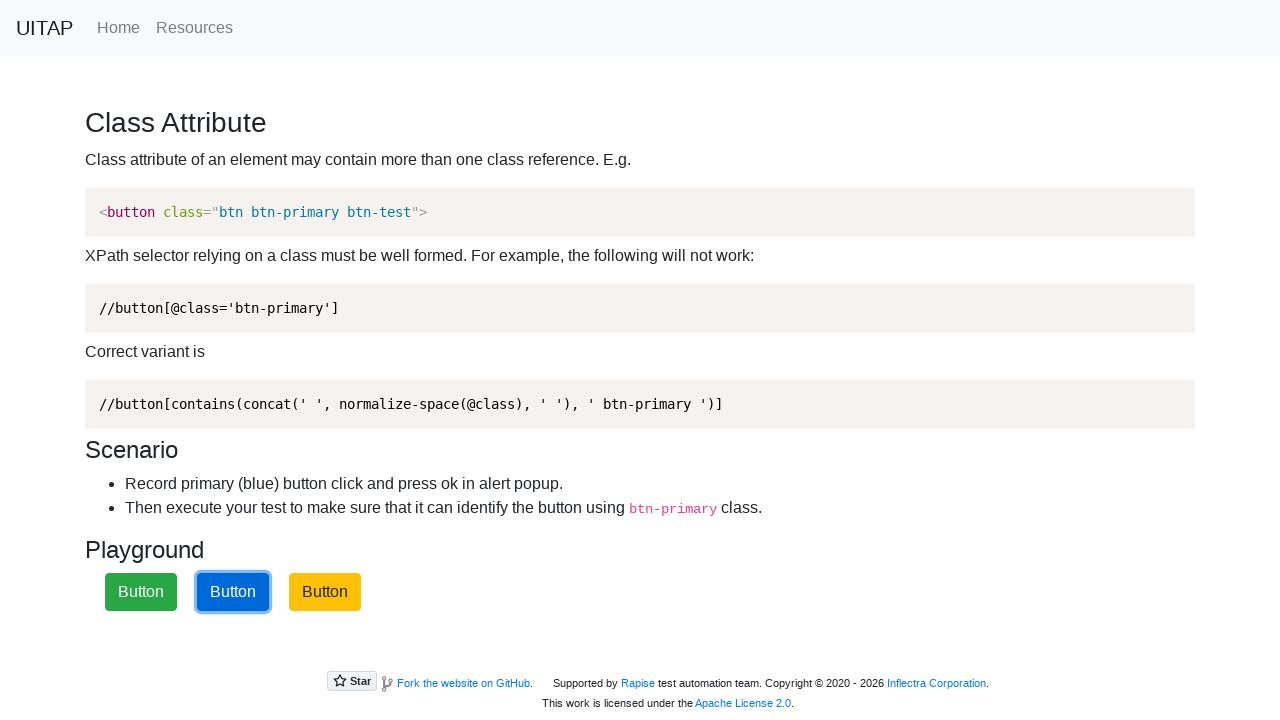

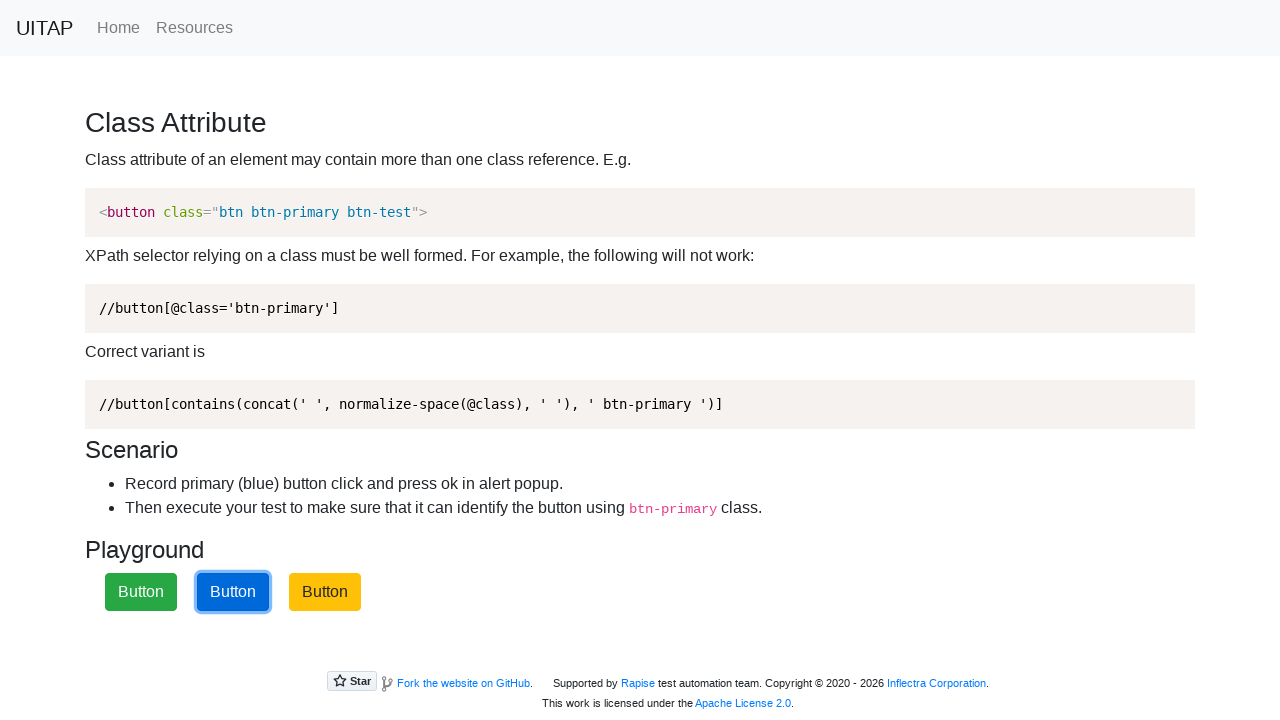